Tests entering text into a JavaScript prompt by clicking the third alert button, typing "Hello World", accepting the prompt, and verifying the entered text result

Starting URL: https://the-internet.herokuapp.com/javascript_alerts

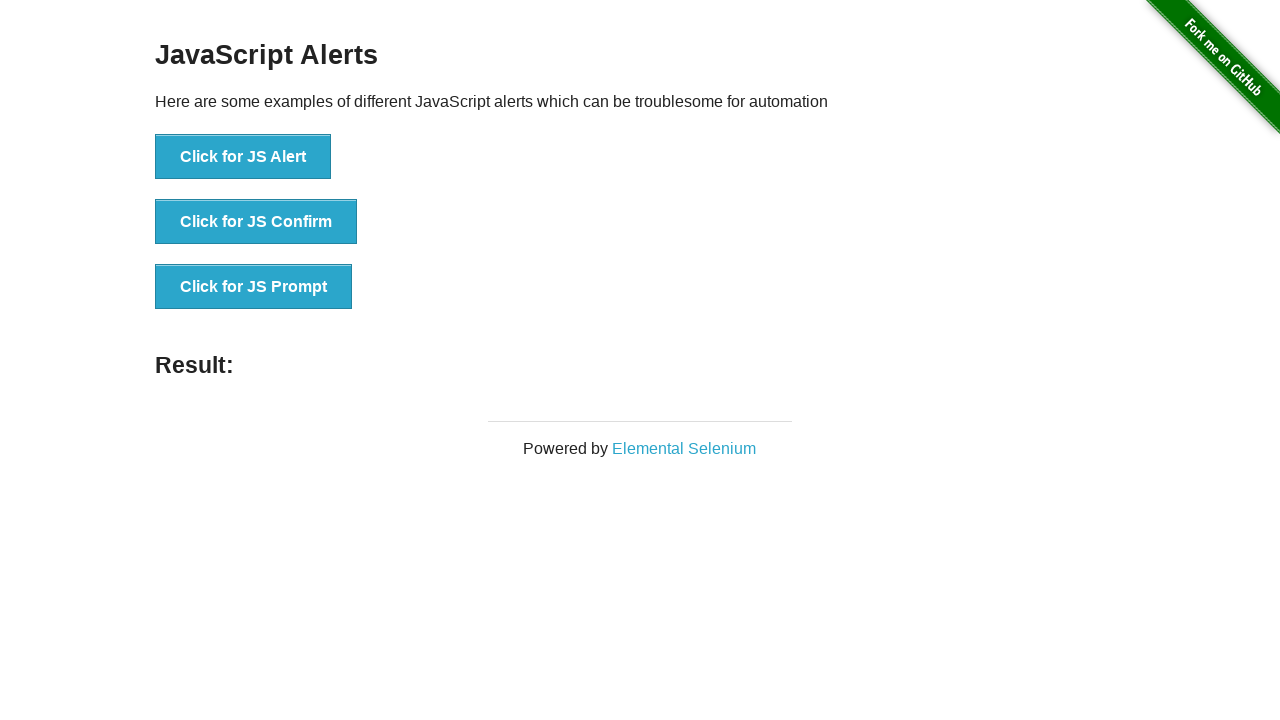

Set up dialog handler to accept prompt with 'Hello World'
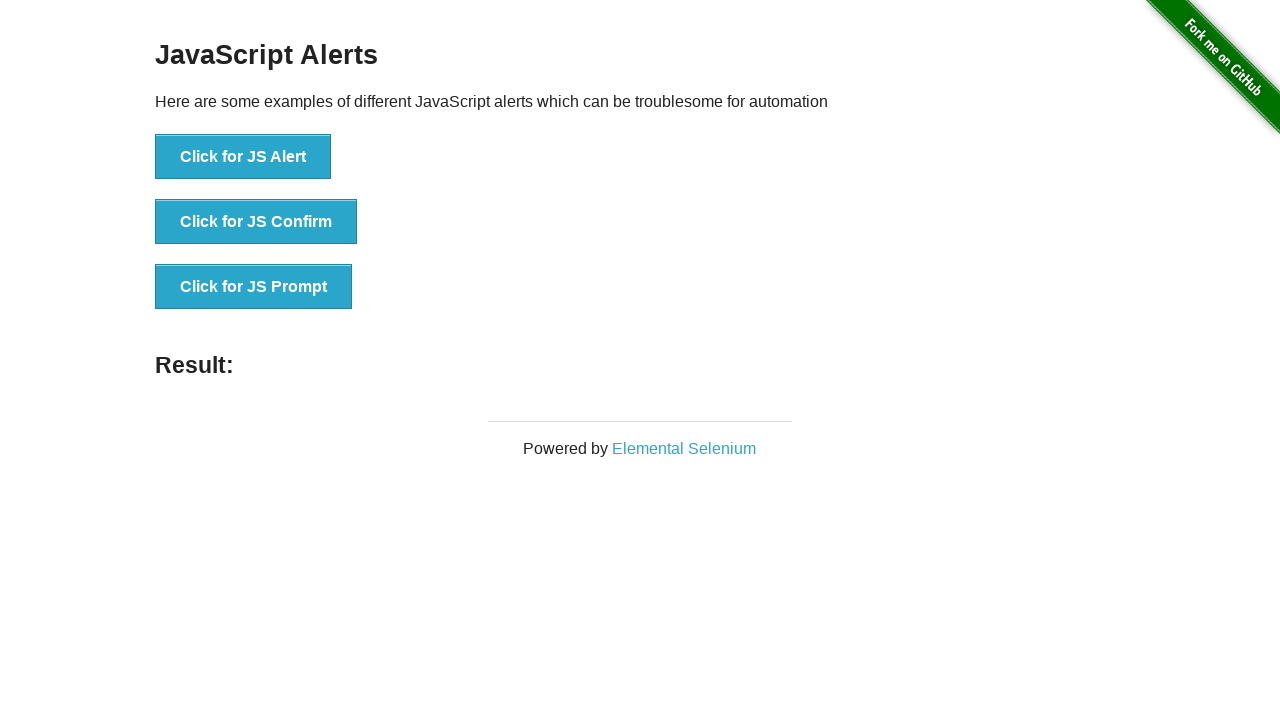

Clicked the third alert button to trigger prompt dialog at (254, 287) on xpath=//button[@onclick='jsPrompt()']
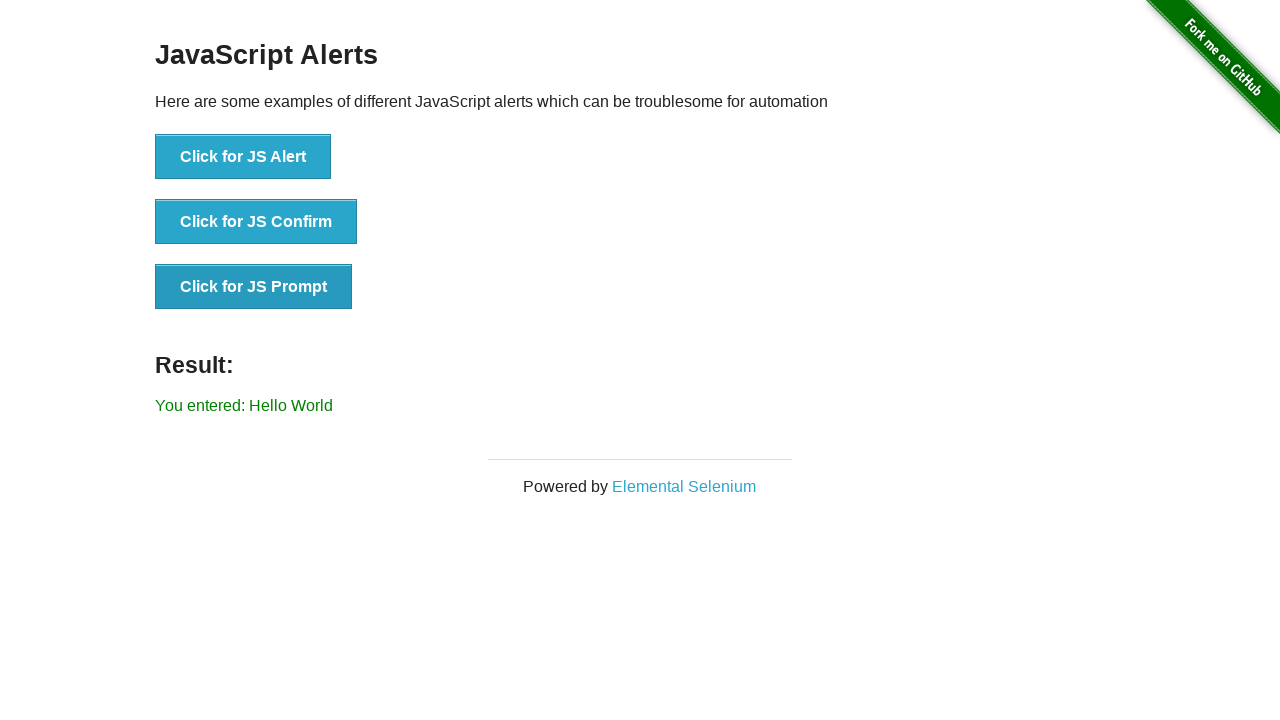

Result message element loaded after accepting prompt
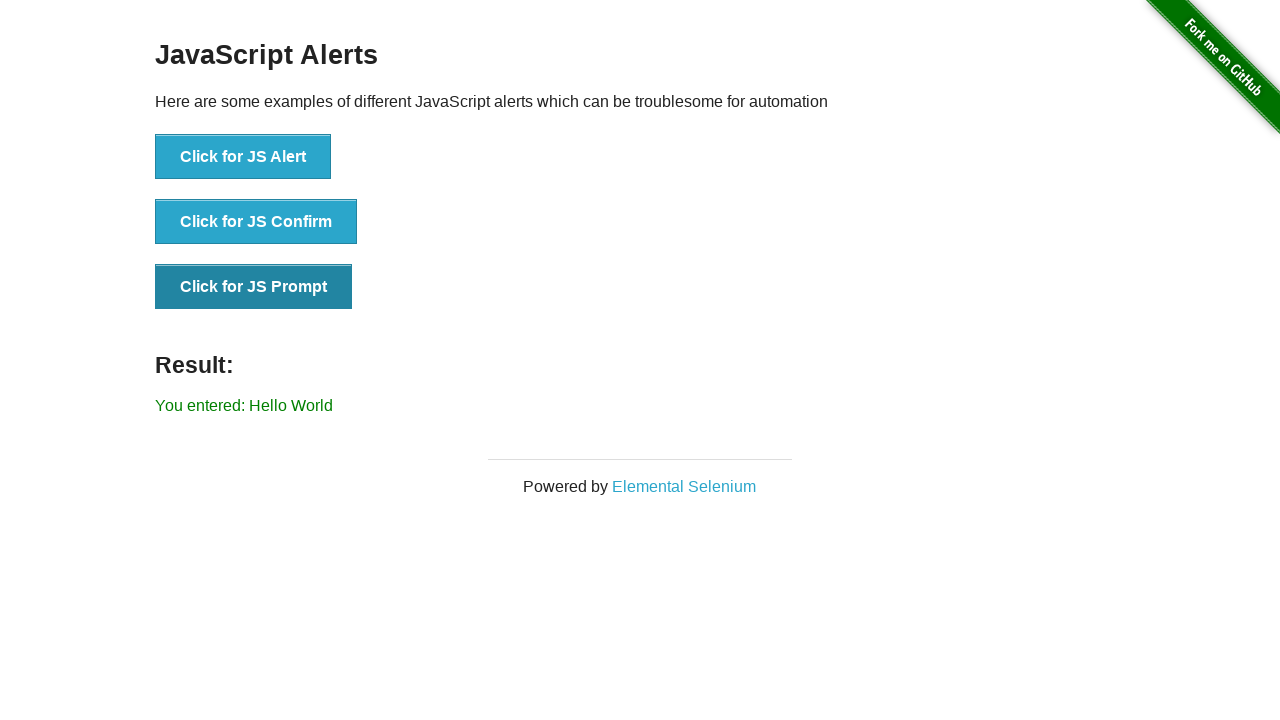

Retrieved result text from page
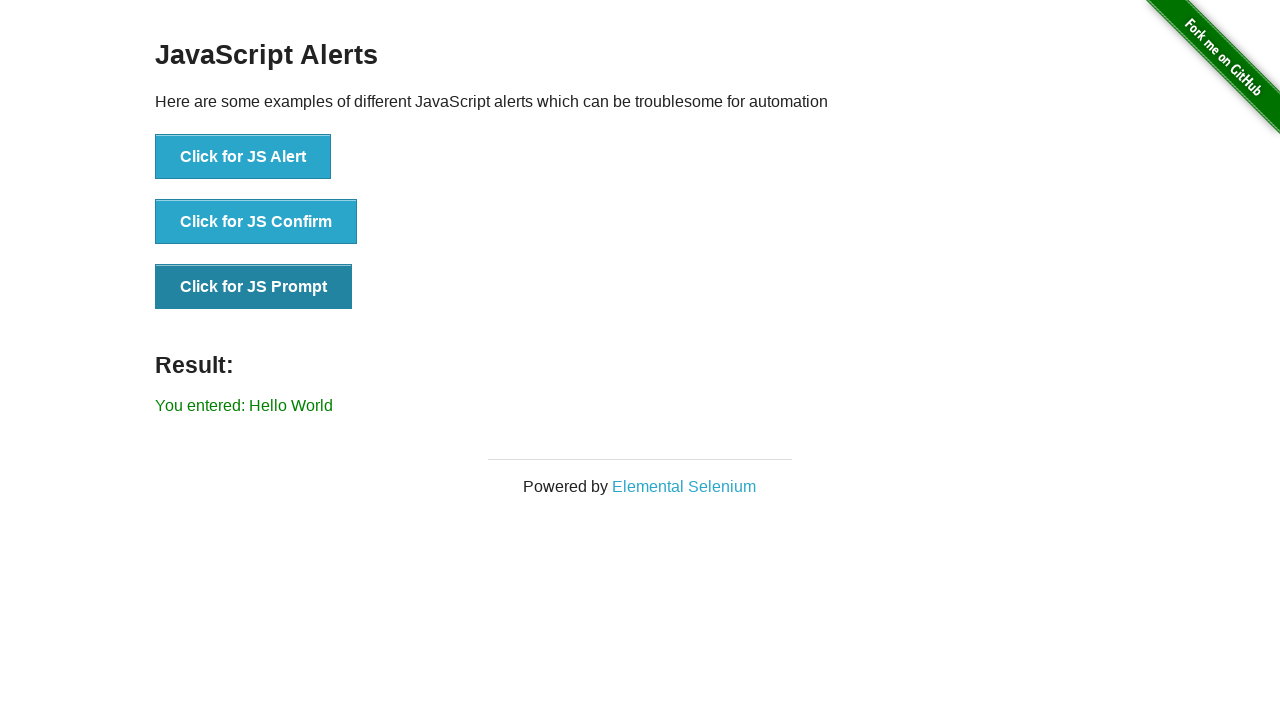

Verified that entered text 'Hello World' matches expected result
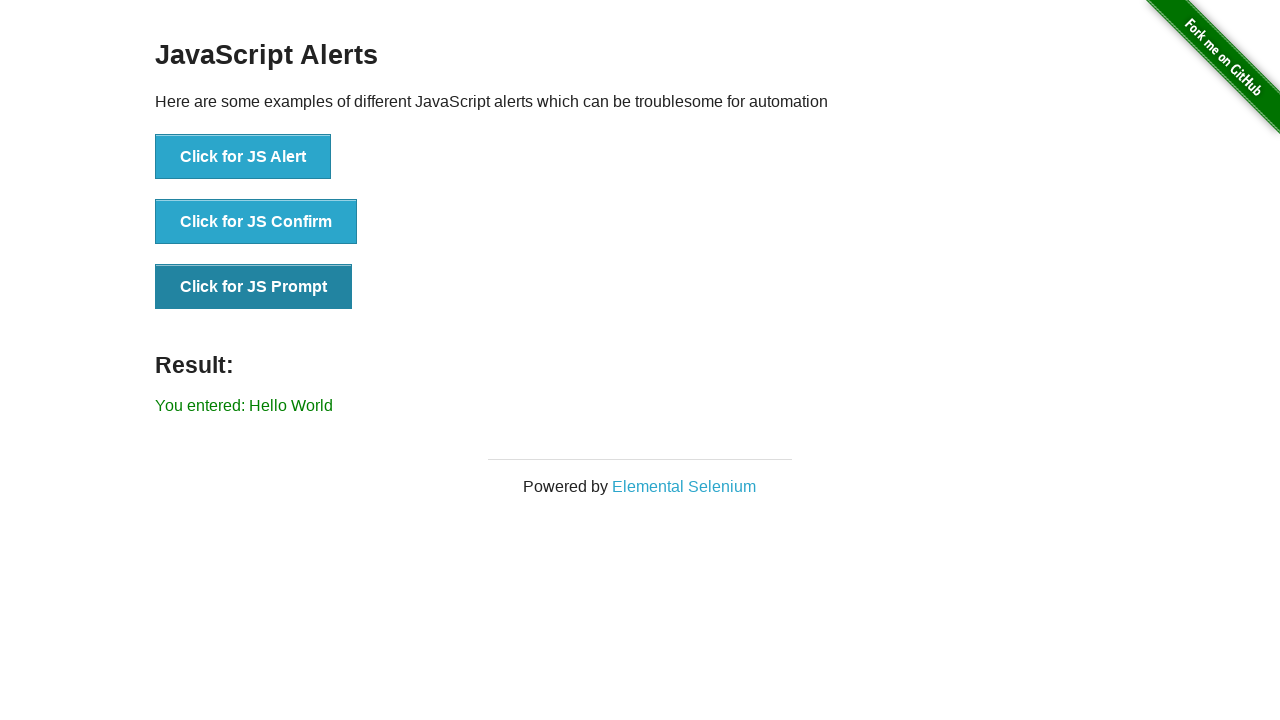

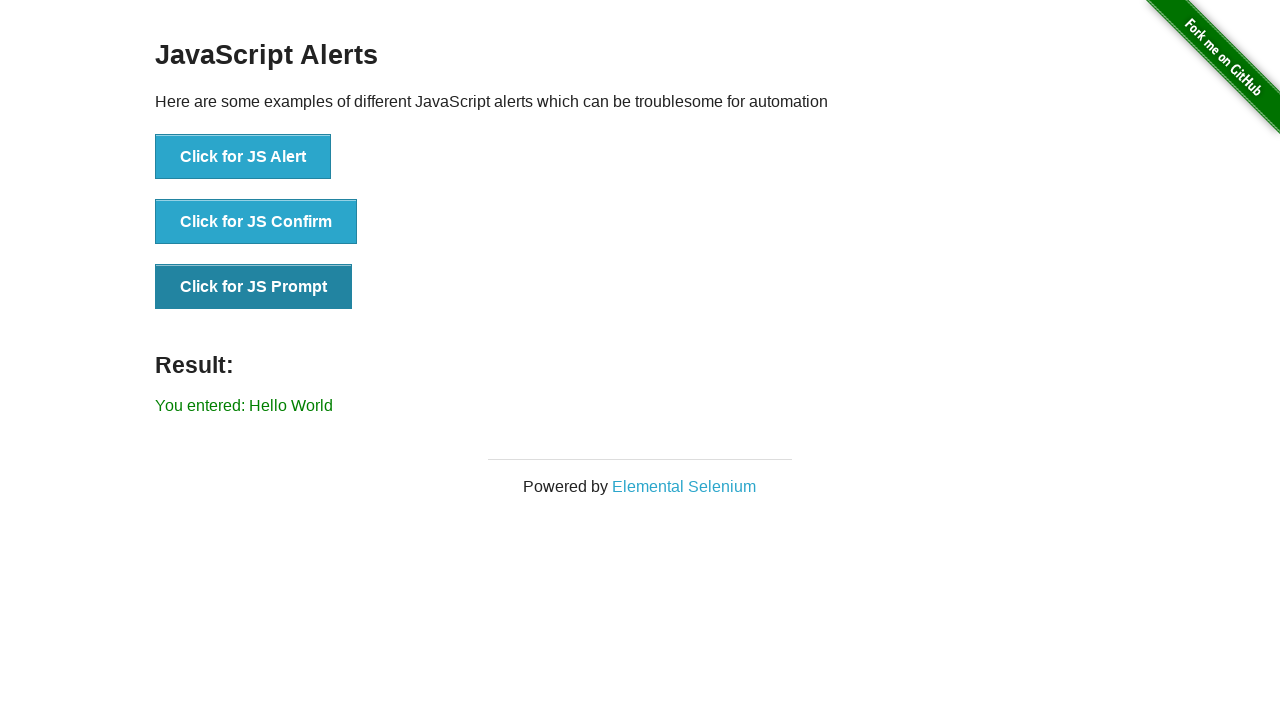